Opens multiple social media windows by clicking follow buttons and switches to the Facebook window

Starting URL: https://www.lambdatest.com/selenium-playground/window-popup-modal-demo

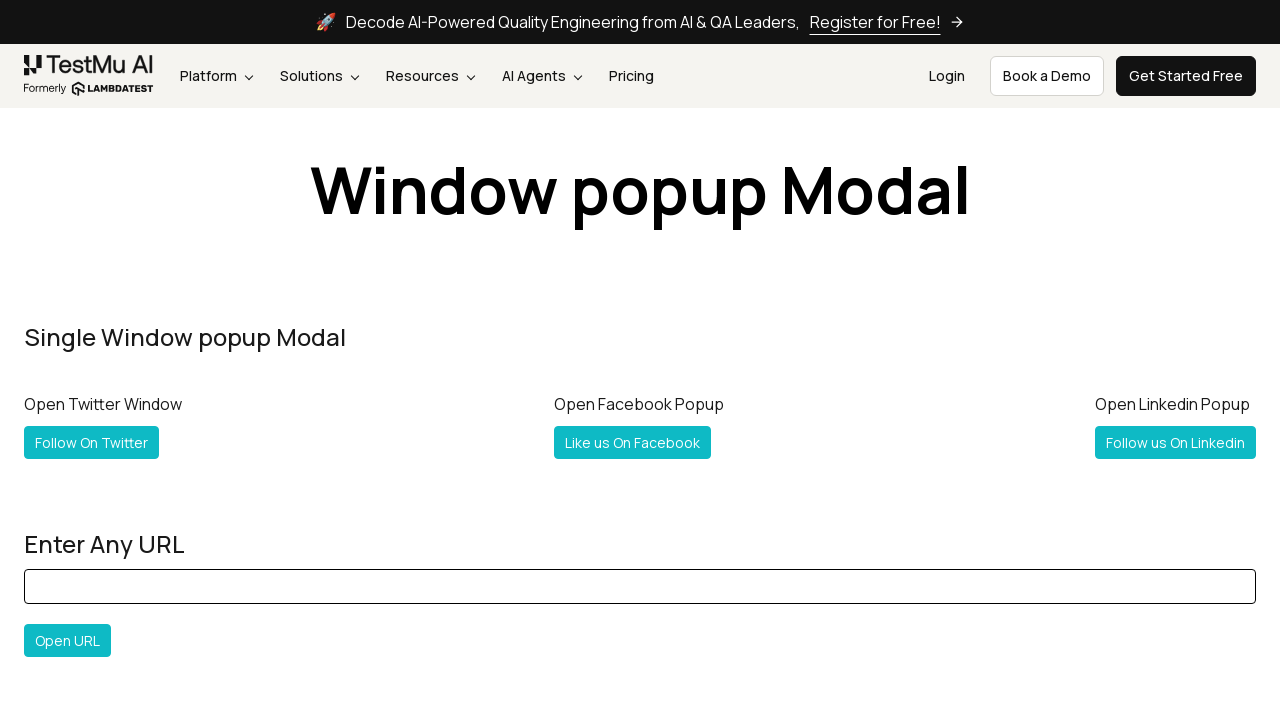

Navigated to window popup modal demo page
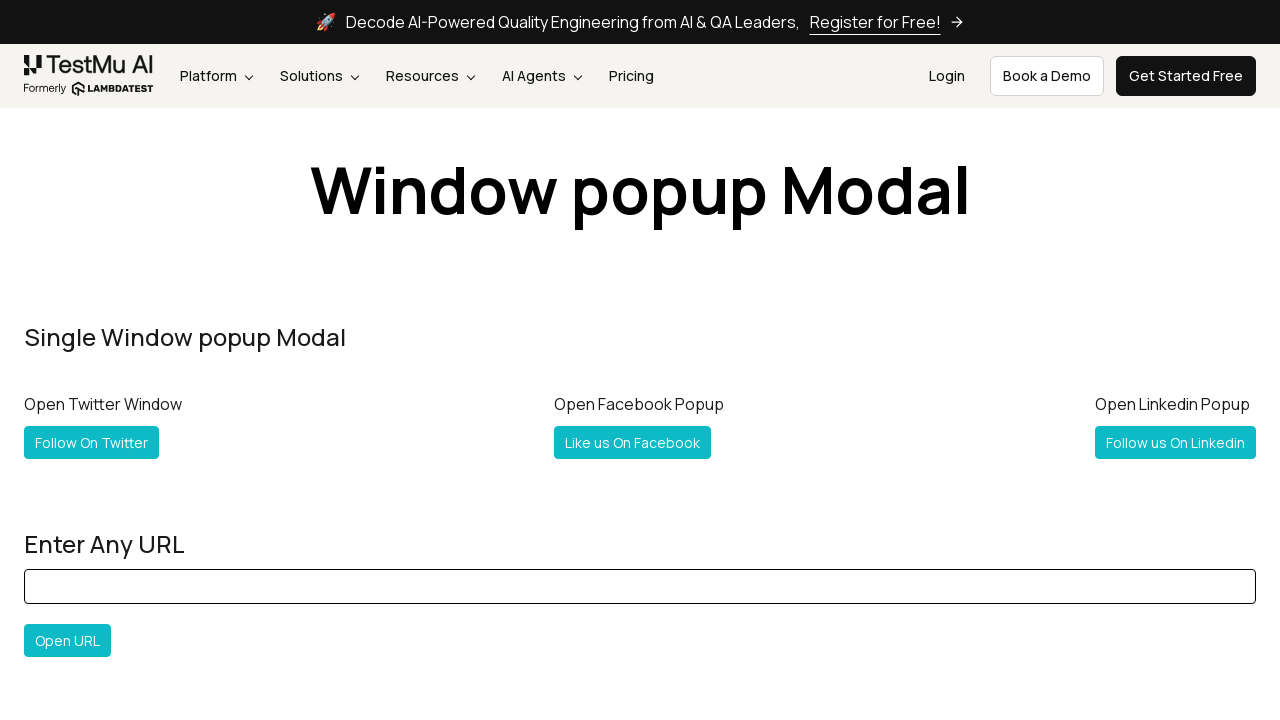

Clicked Follow On Twitter button to open Twitter window at (92, 442) on text=Follow On Twitter
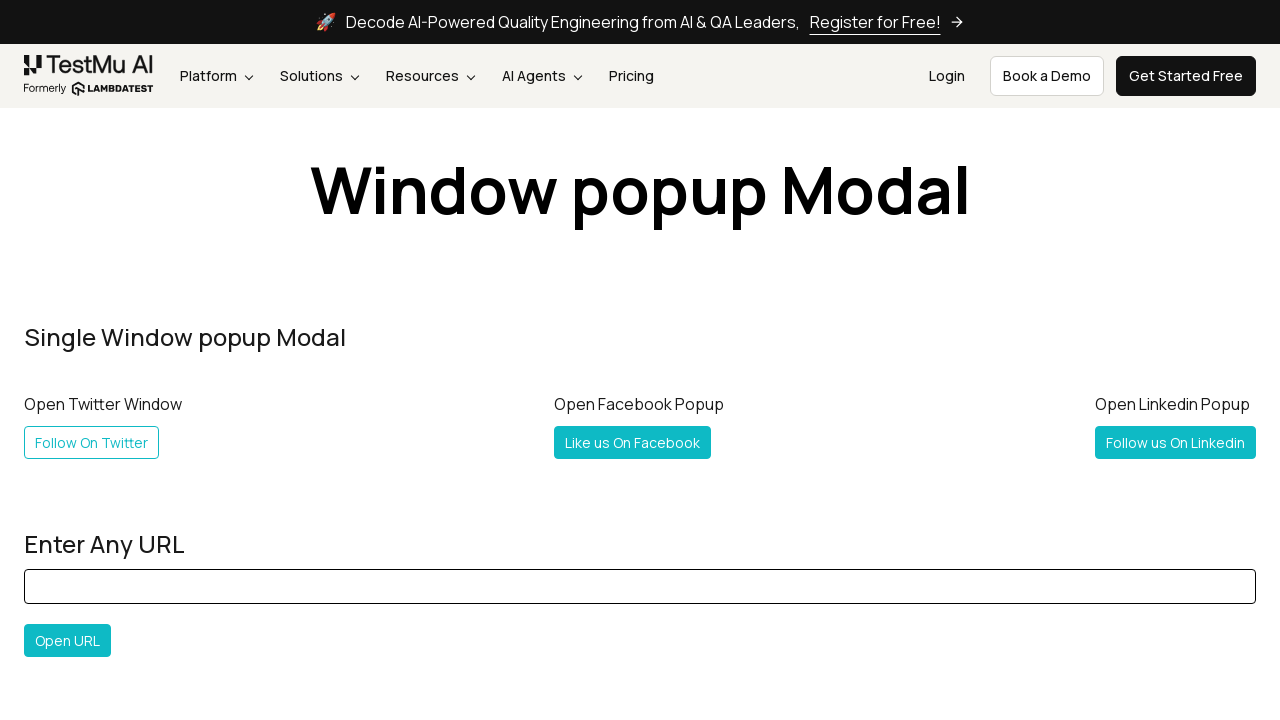

Clicked Like us On Facebook button to open Facebook window at (632, 442) on text=Like us On Facebook
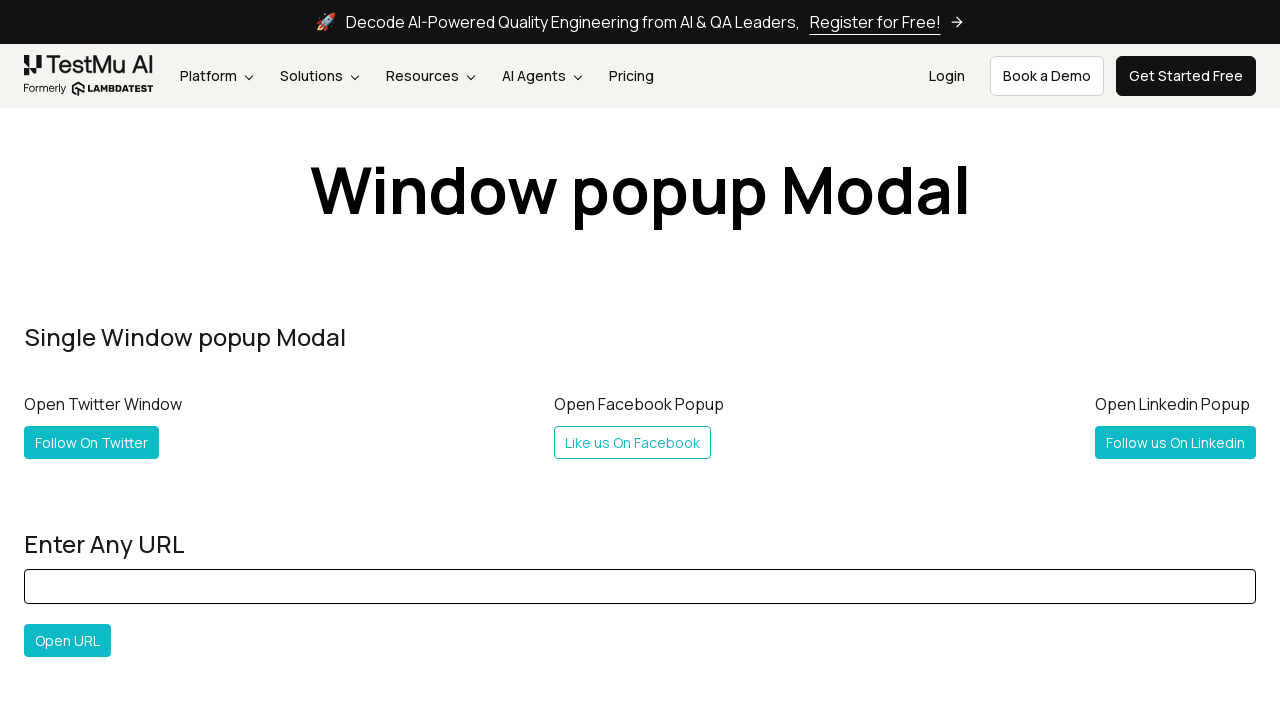

Clicked Follow us On Linkedin button to open LinkedIn window at (1176, 442) on text=Follow us On Linkedin
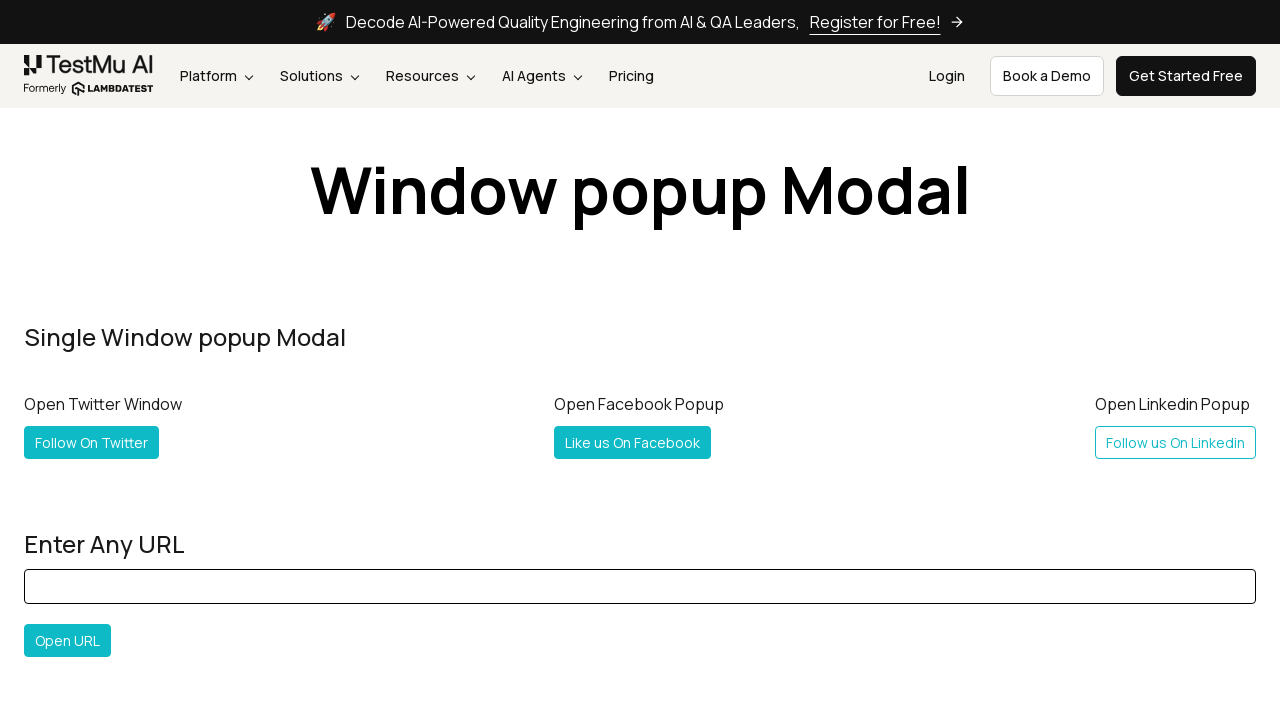

Retrieved all open pages from context
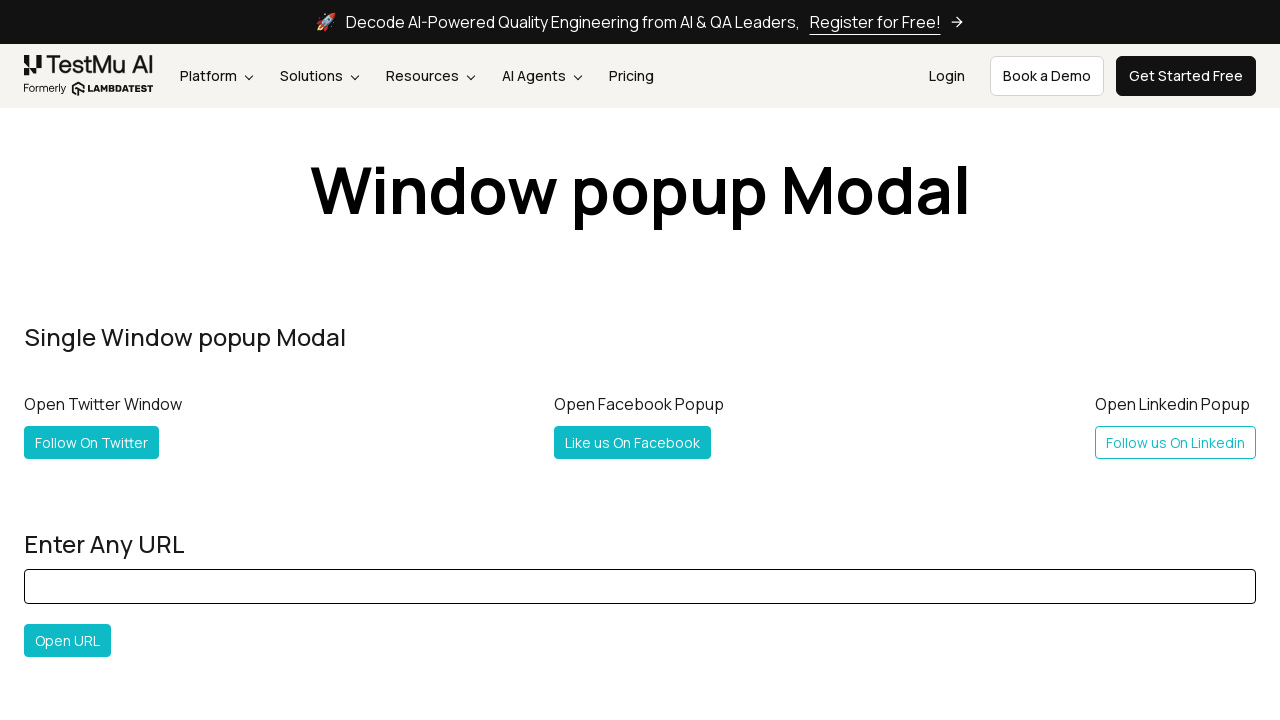

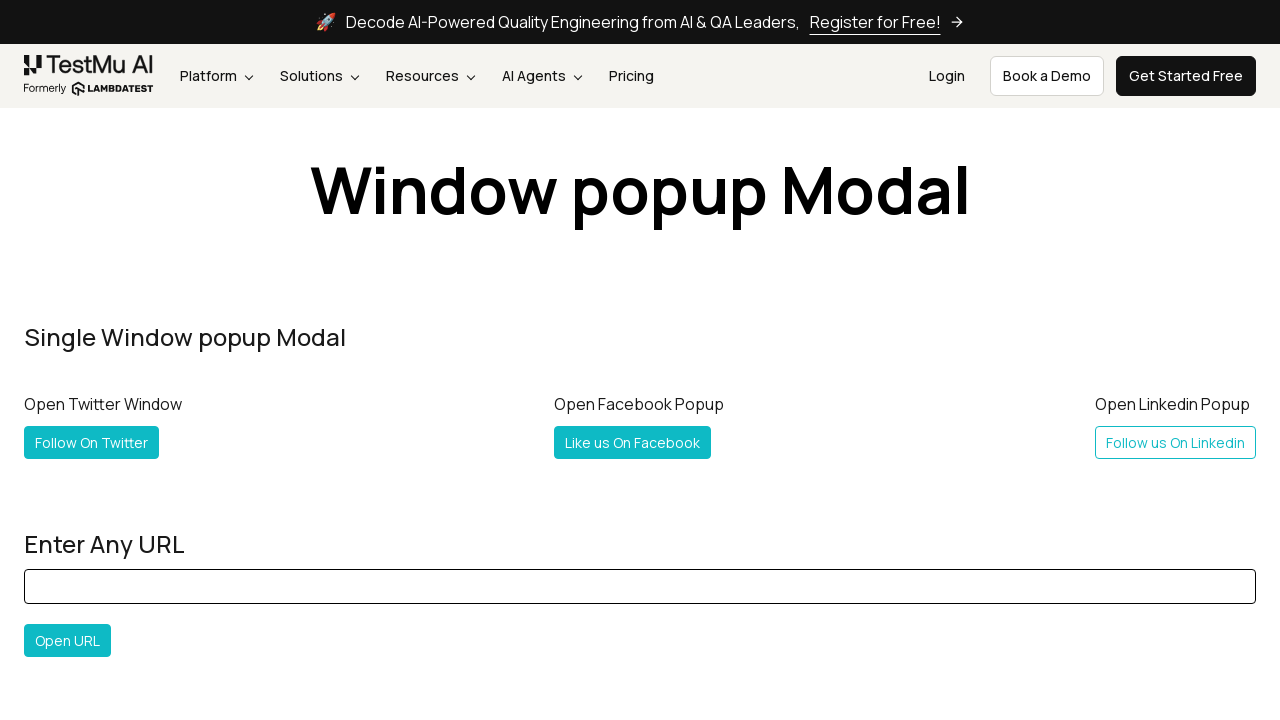